Tests the Playwright documentation site by clicking the "Get started" link and verifying that the Installation heading is visible on the resulting page.

Starting URL: https://playwright.dev

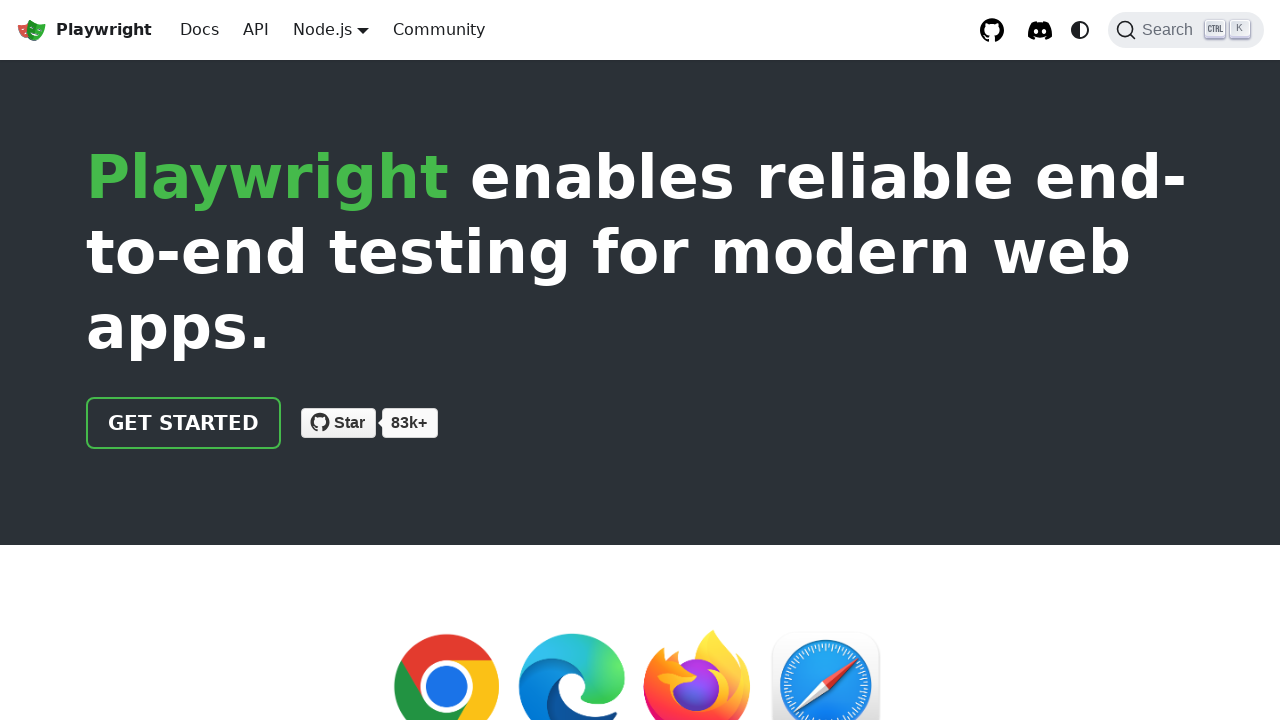

Clicked the 'Get started' link on Playwright documentation site at (184, 423) on internal:role=link[name="Get started"i]
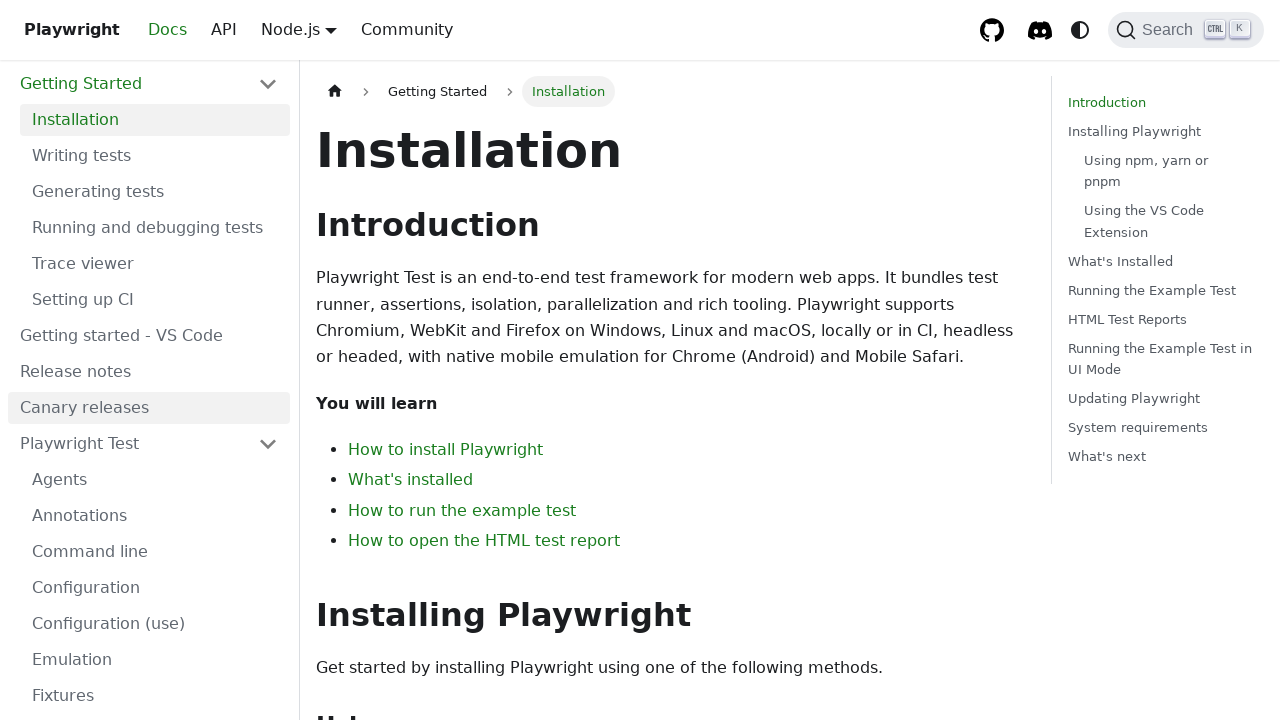

Installation heading is visible on the page
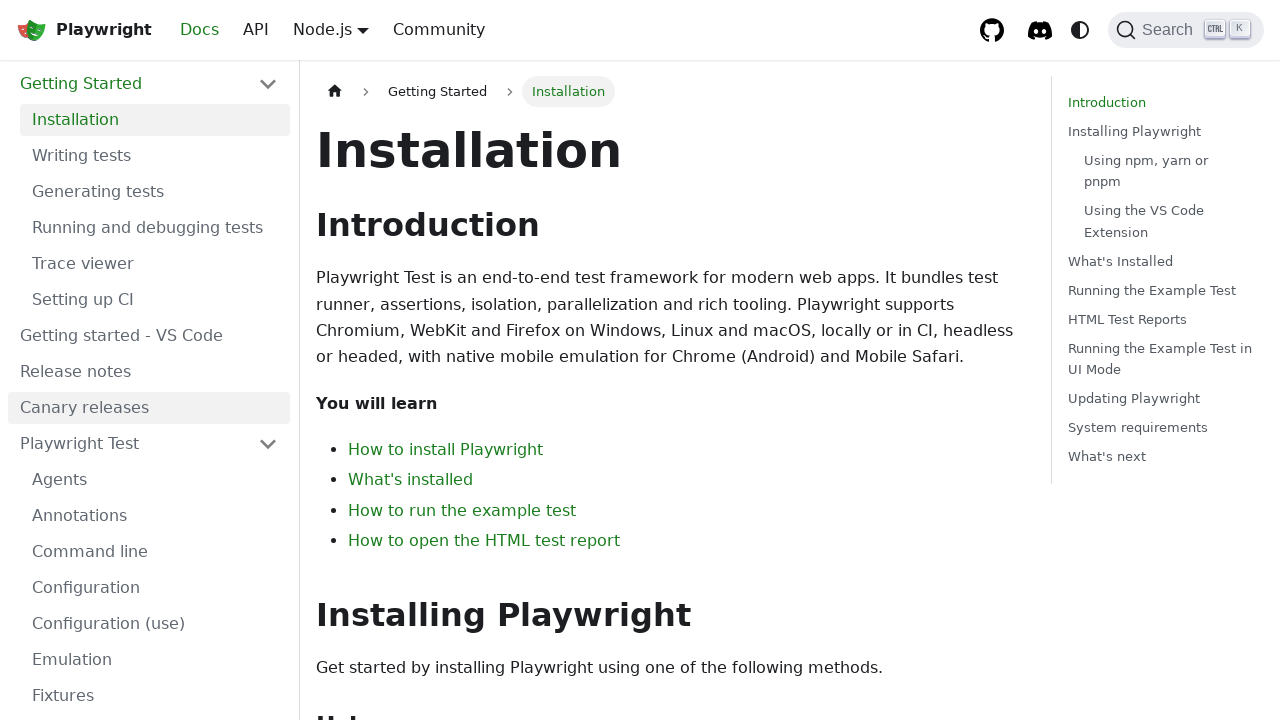

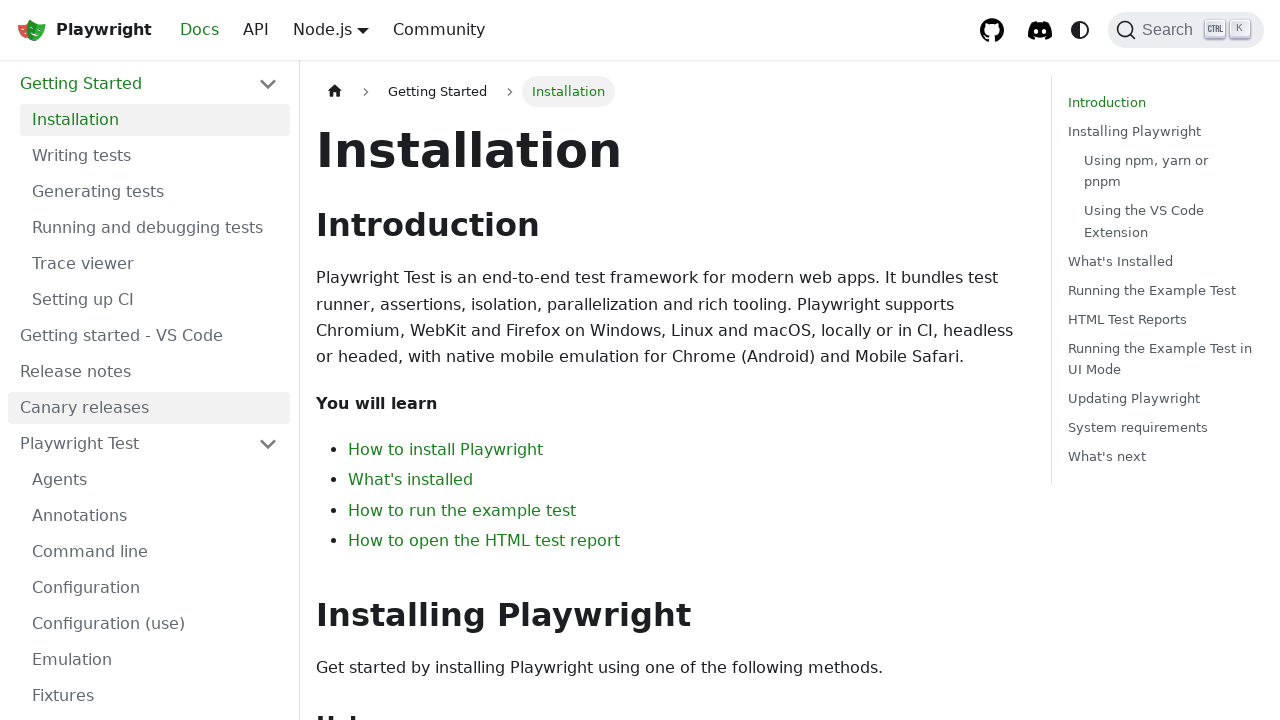